Opens the main page, clicks the Articles button, and verifies that at least 5 article previews are displayed.

Starting URL: https://wearecommunity.io

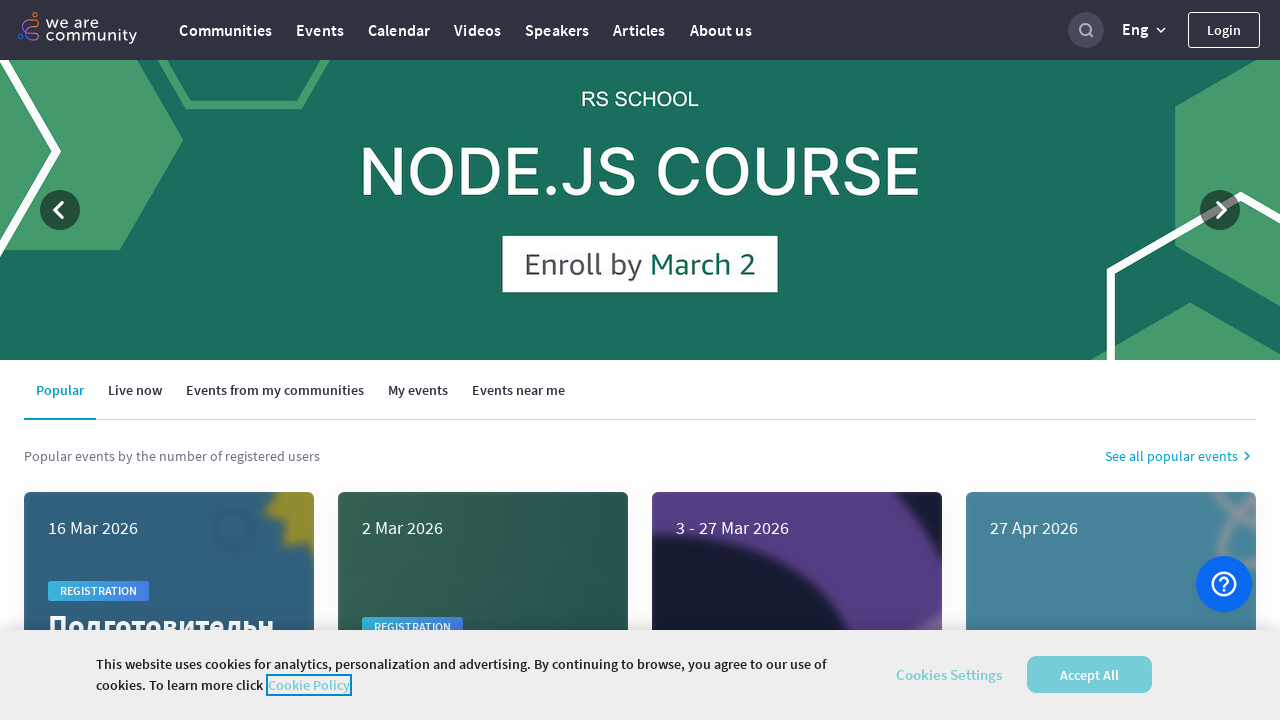

Clicked Articles button at (639, 30) on a:has-text('Articles')
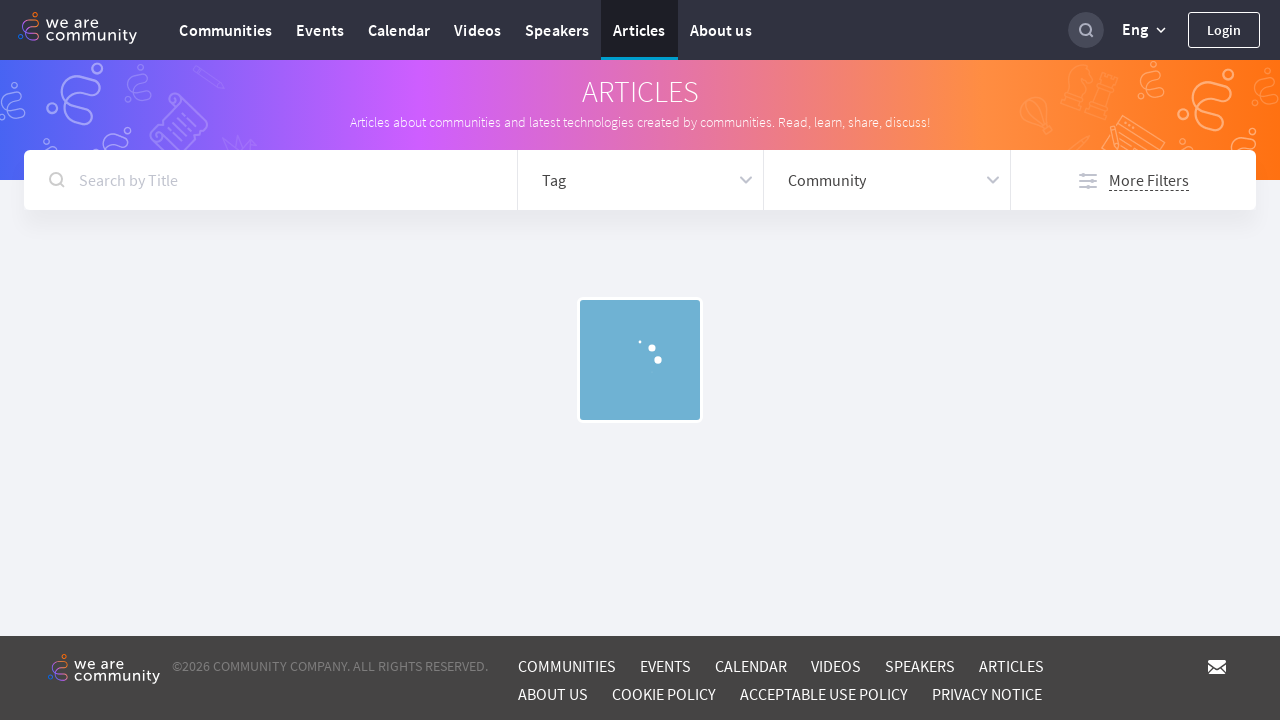

Article cards loaded
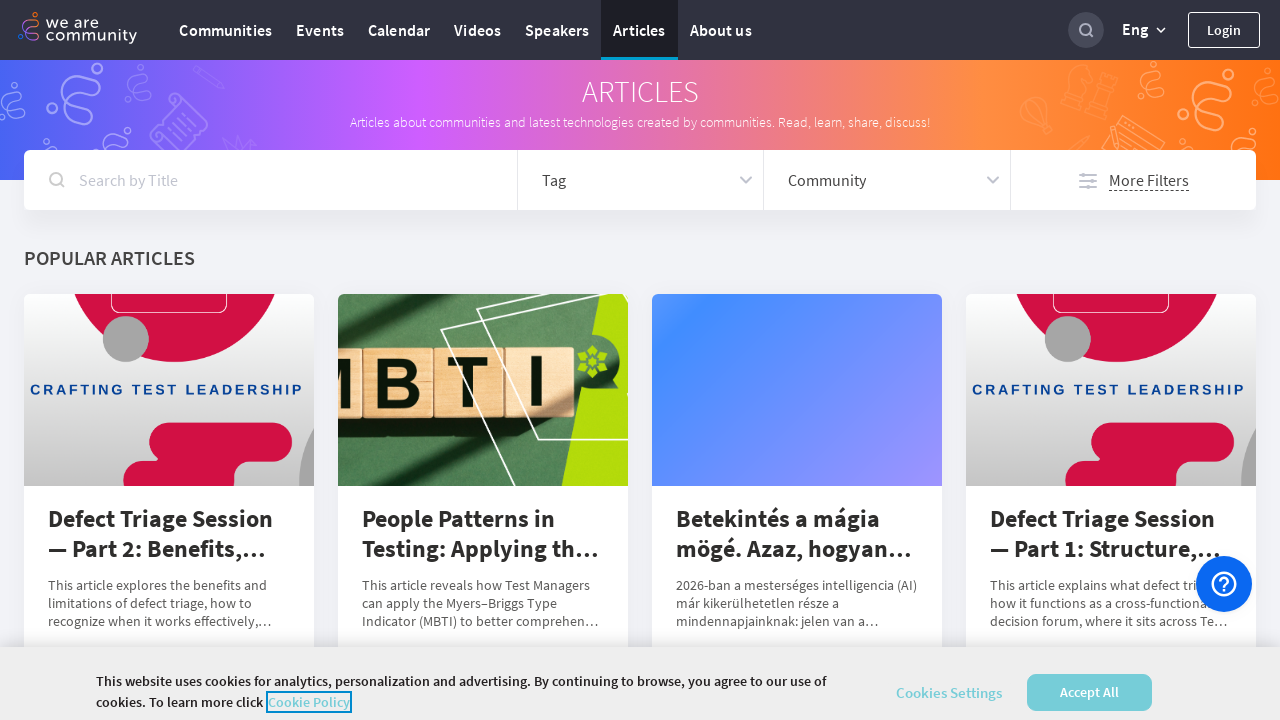

Retrieved all article card elements
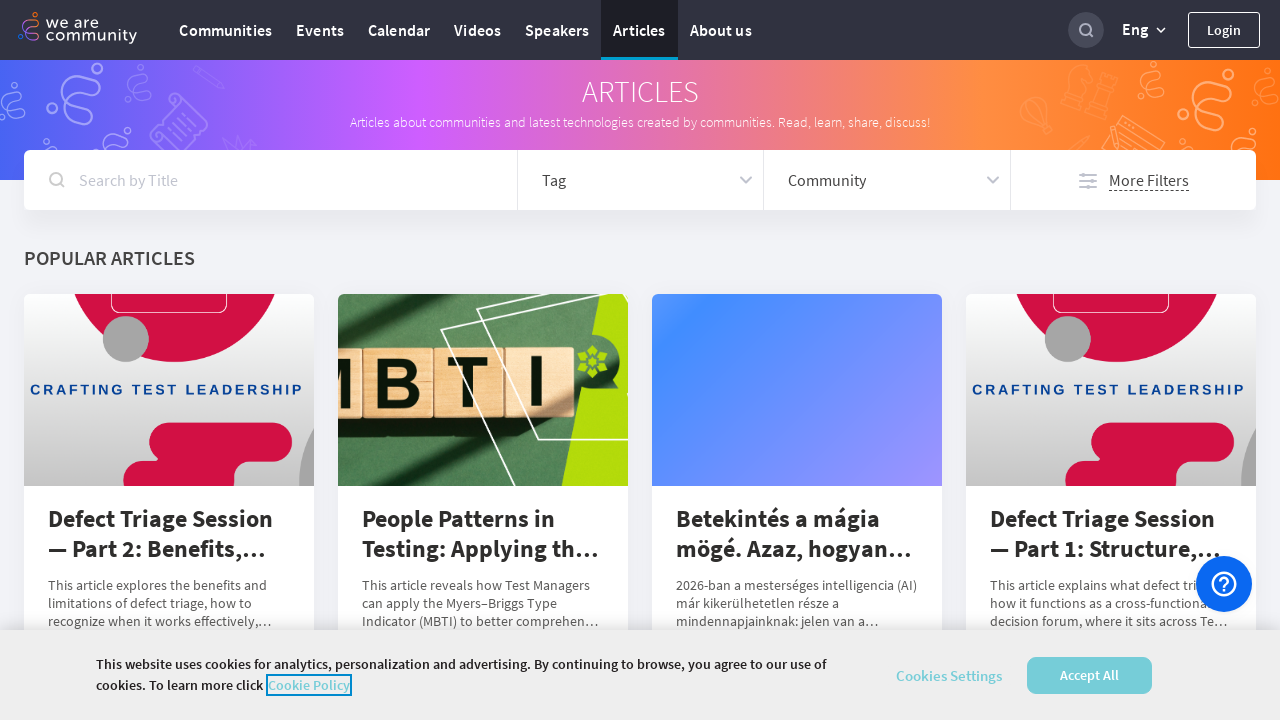

Verified at least 5 articles are displayed (found 11)
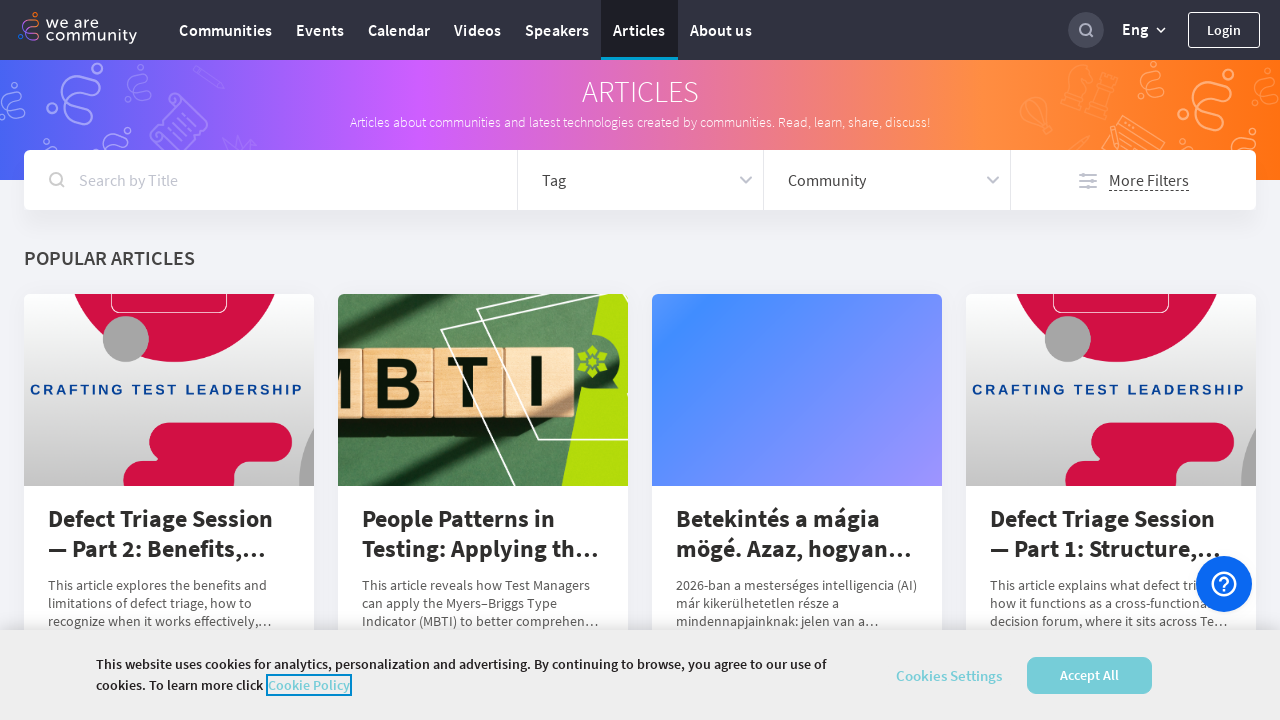

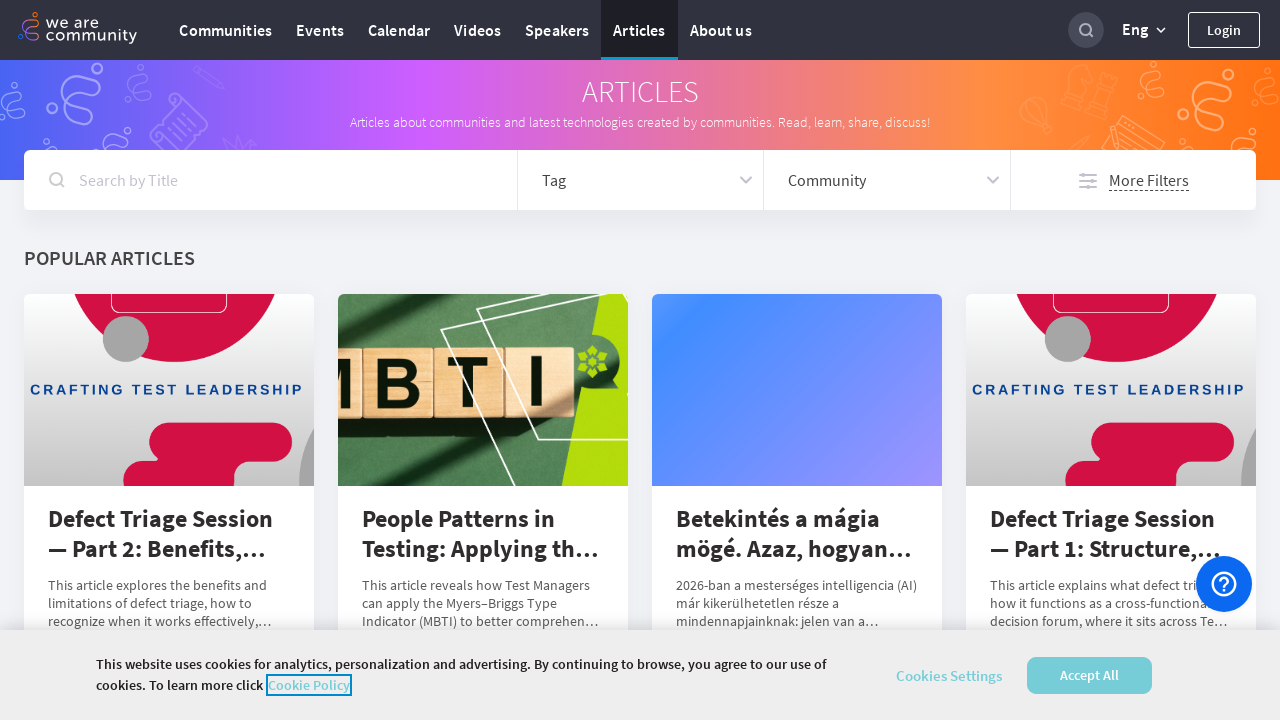